Tests window/tab handling by navigating to a W3Schools tryit page, switching to an iframe, clicking a link that opens a new tab, and then switching to the newly opened tab.

Starting URL: http://www.w3schools.com/tags/tryit.asp?filename=tryhtml_link_target

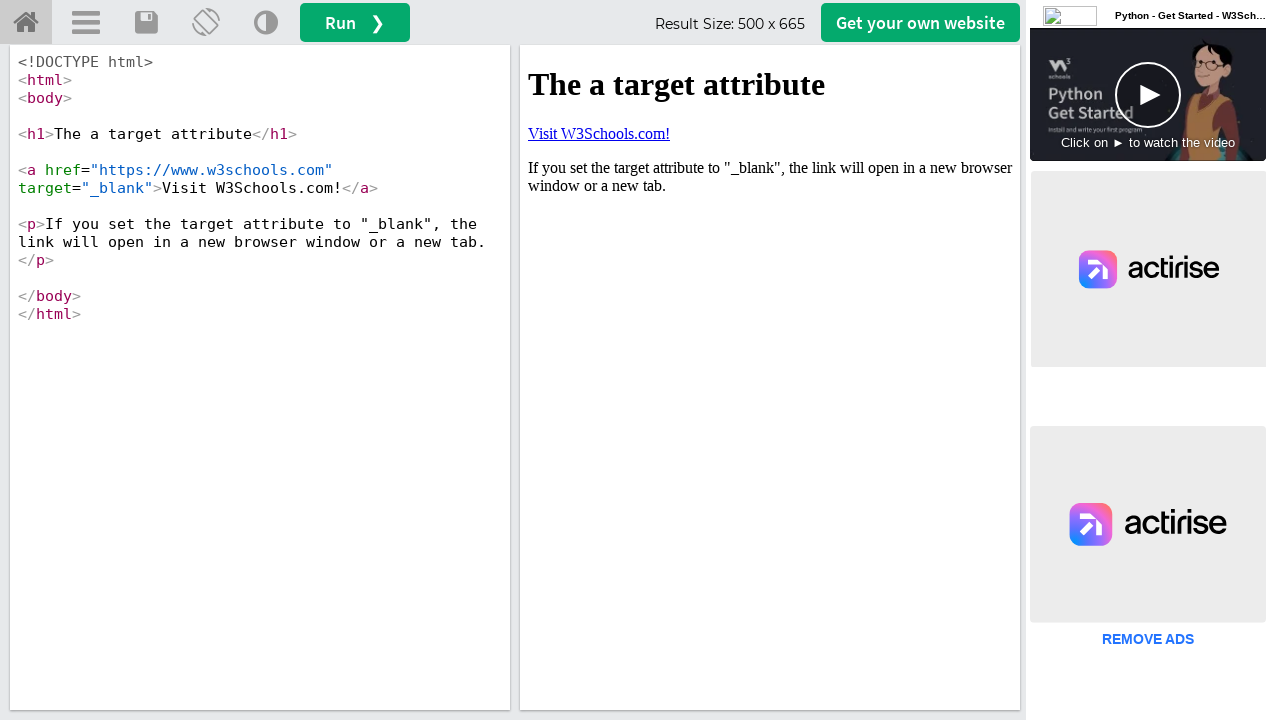

Clicked 'Visit W3Schools.com!' link in iframe at (599, 133) on #iframeResult >> internal:control=enter-frame >> a >> internal:has-text="Visit W
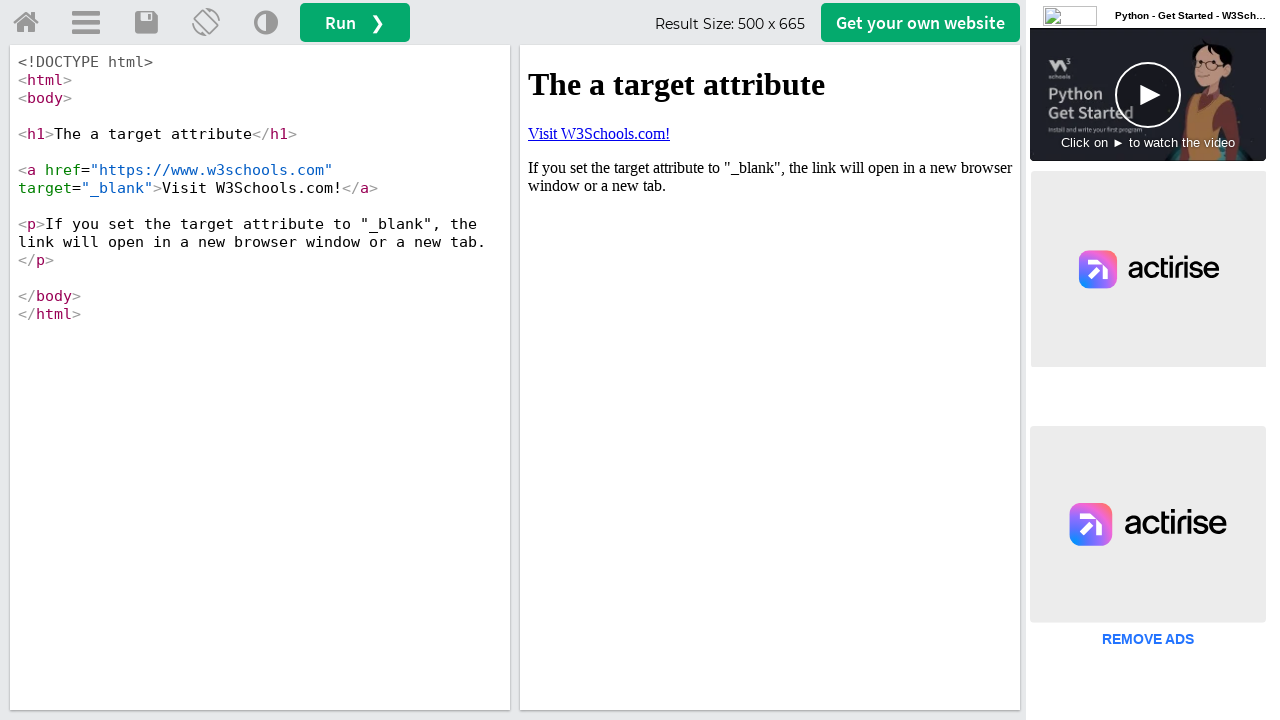

Waited 1000ms for new tab to open
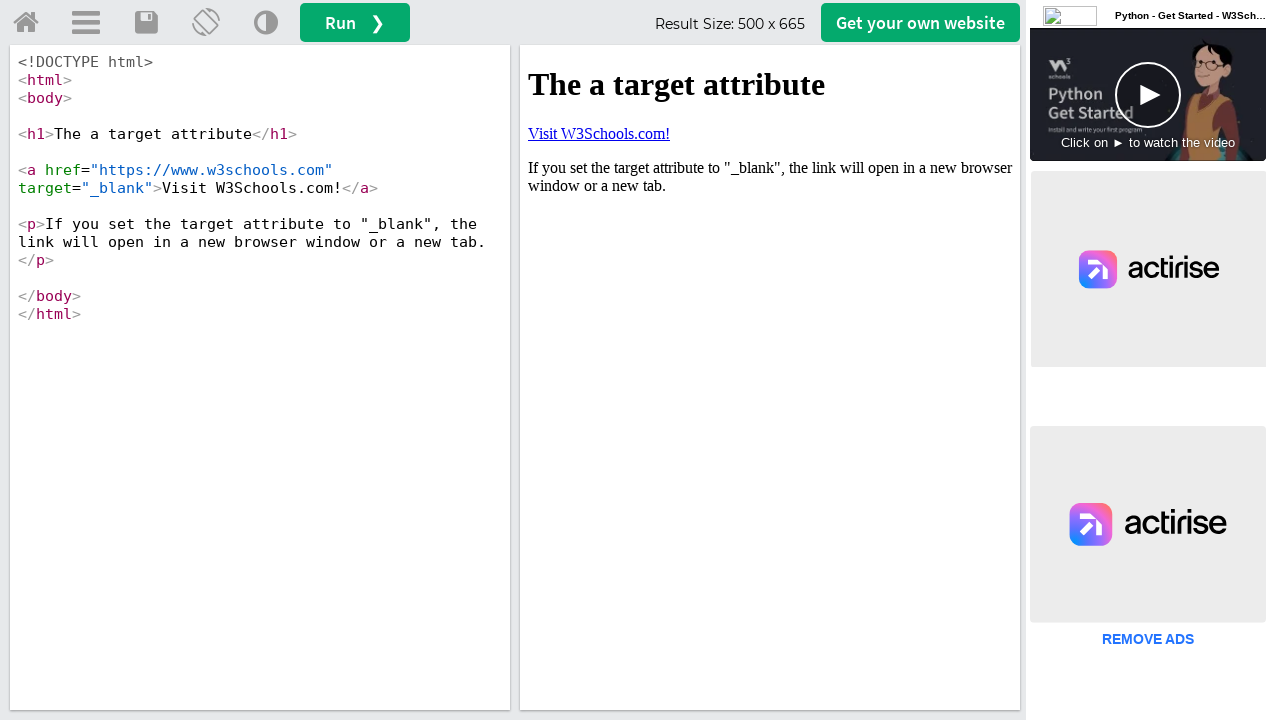

Retrieved all pages from context
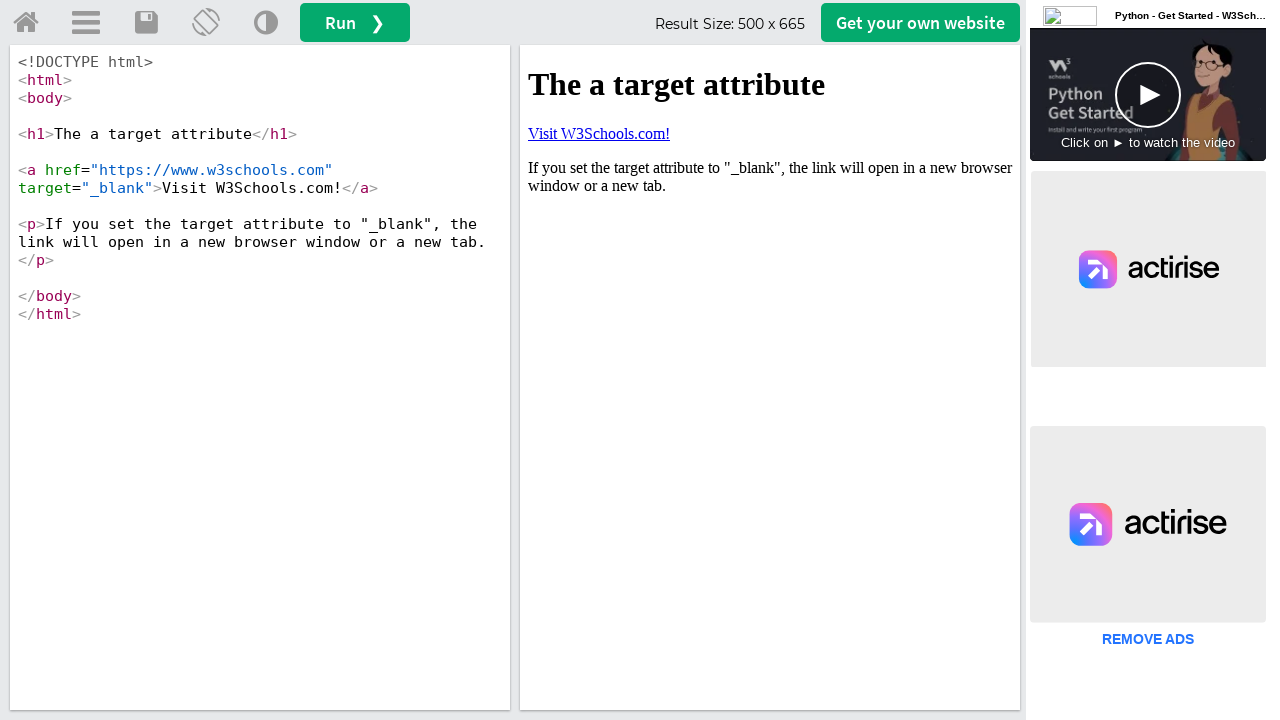

Identified new page/tab (second page in context)
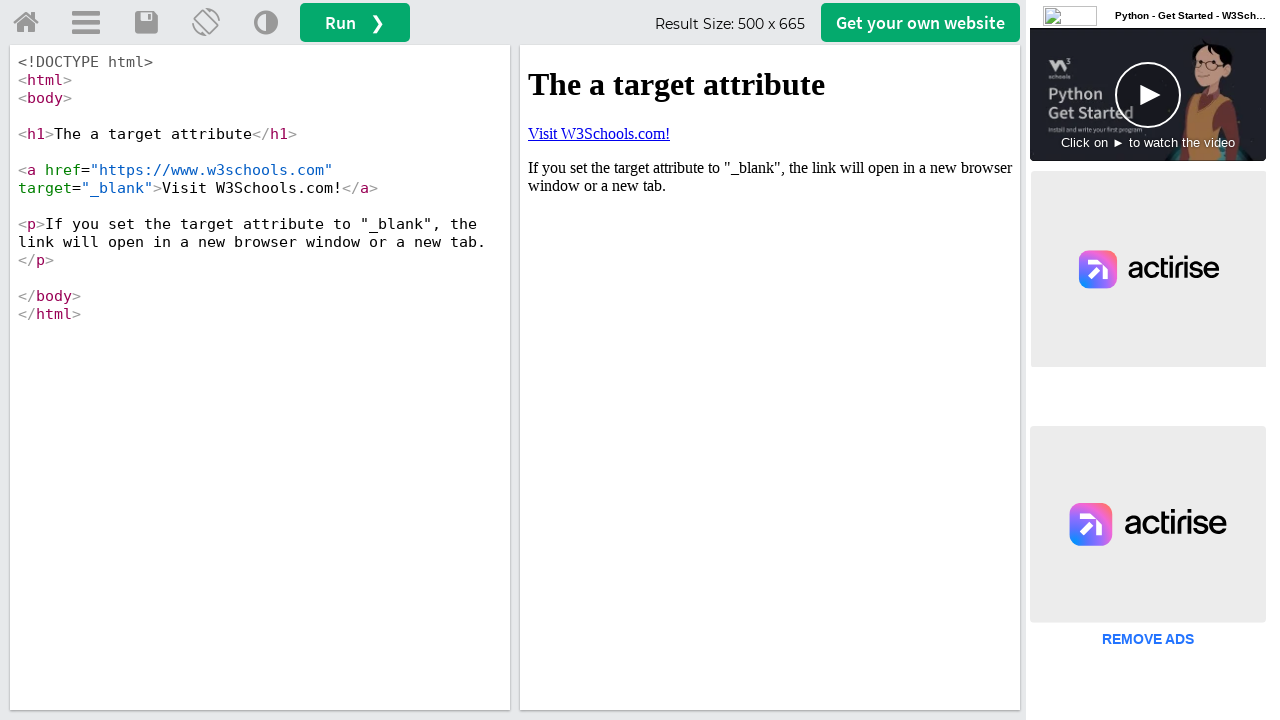

Brought new page to front
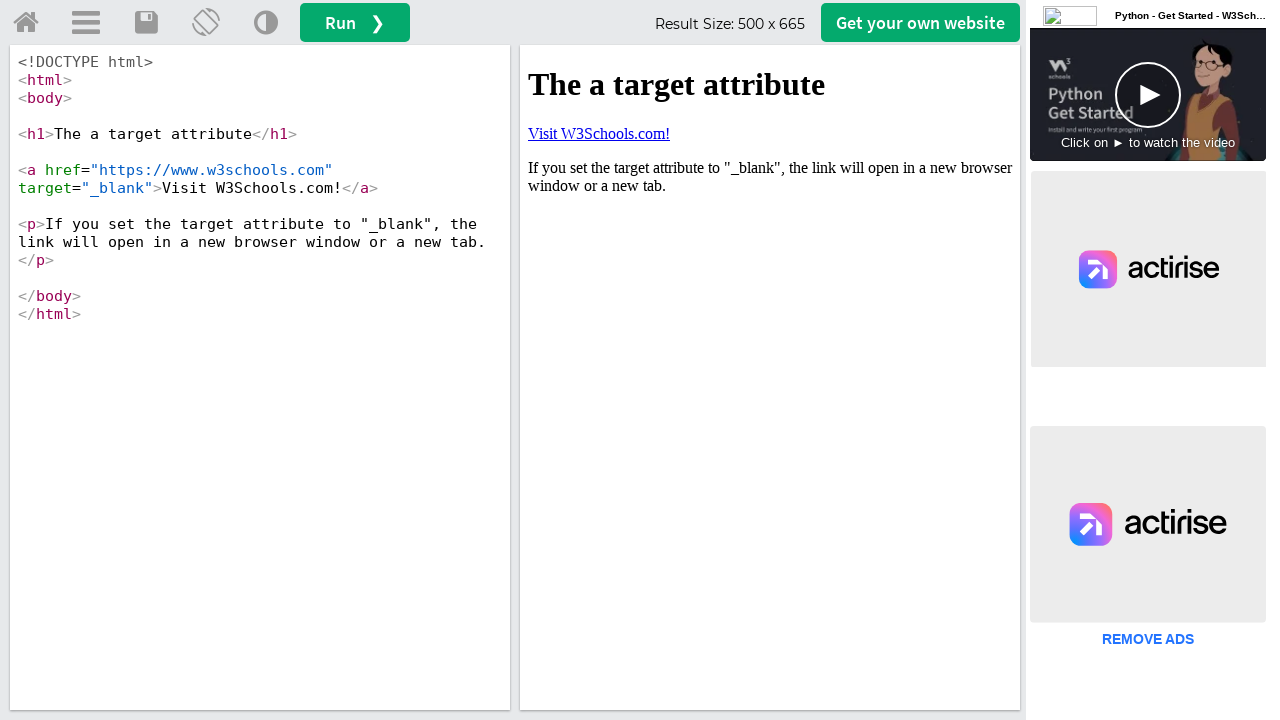

New page loaded (domcontentloaded state reached)
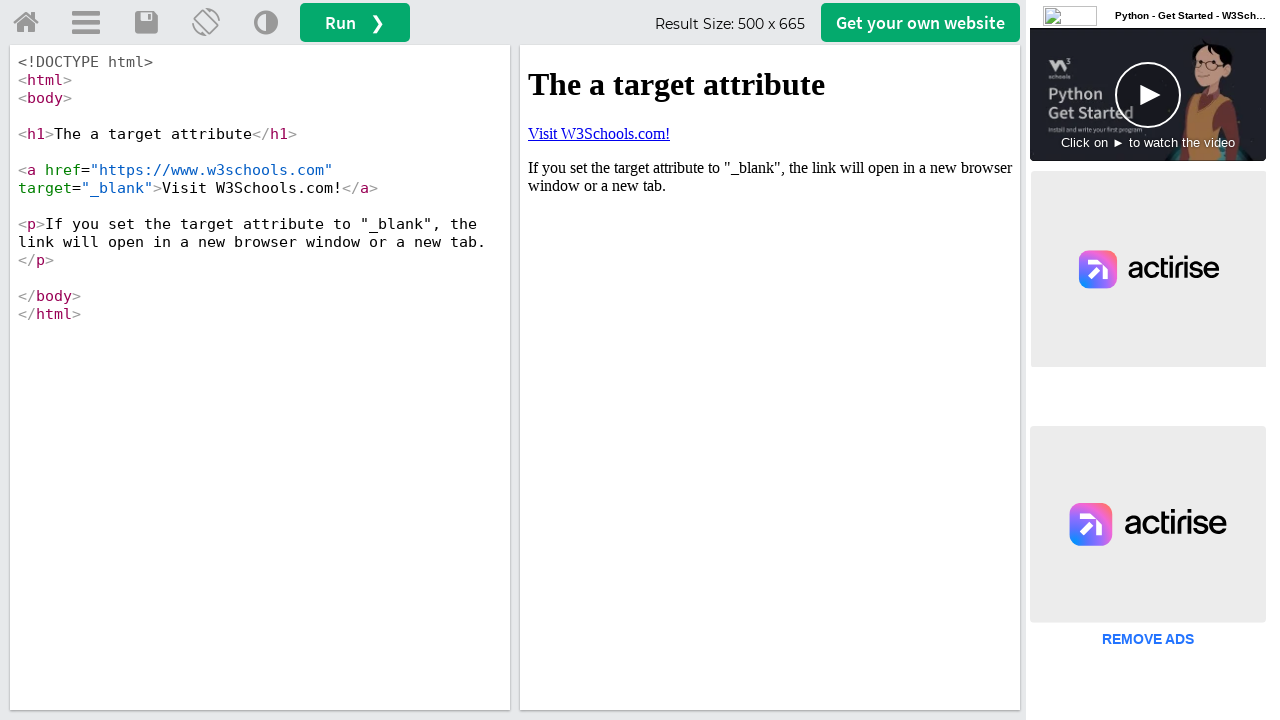

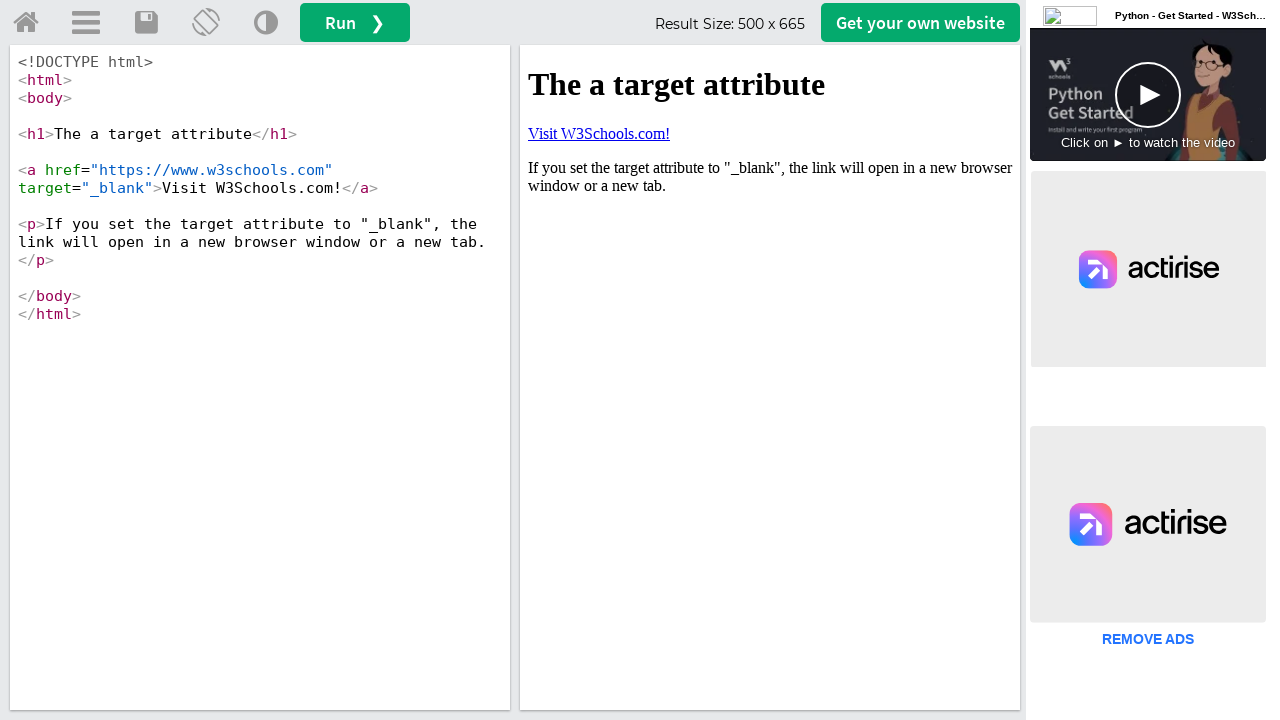